Navigates to wisequarter.com homepage, scrolls down to the "Go To Career Page" button, clicks it using JavaScript executor, and displays an alert.

Starting URL: https://www.wisequarter.com

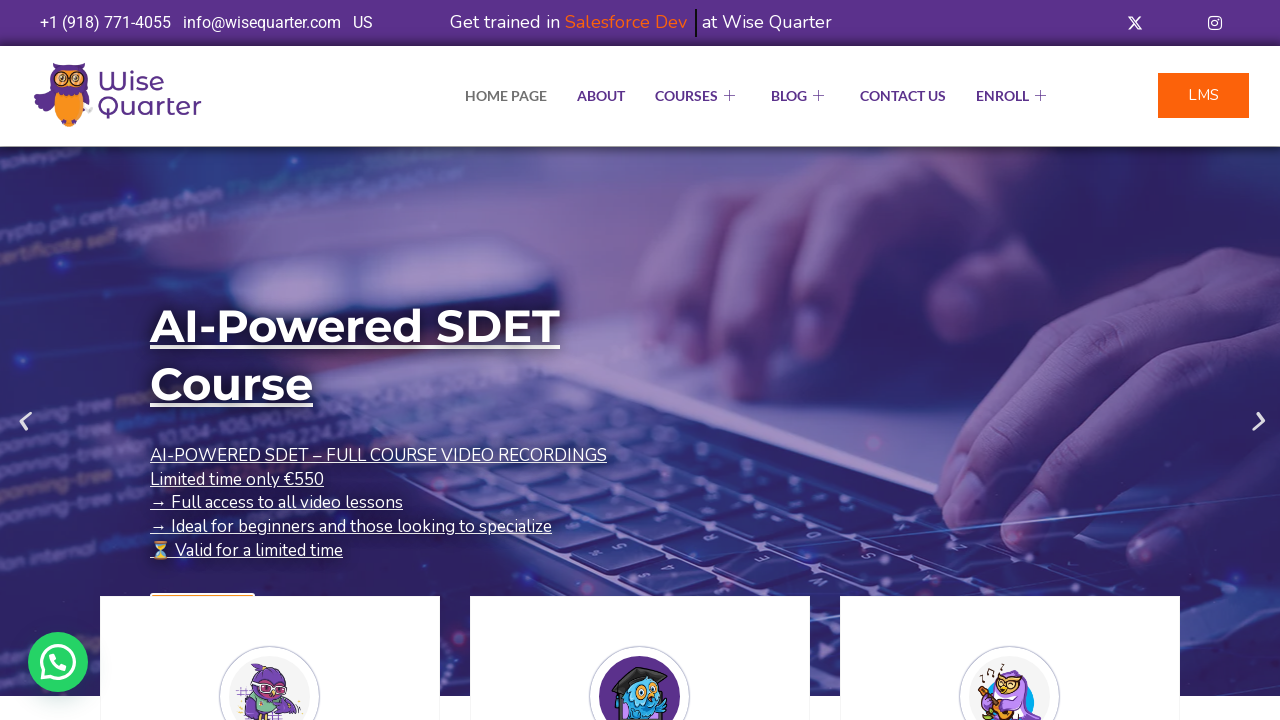

Navigated to wisequarter.com homepage
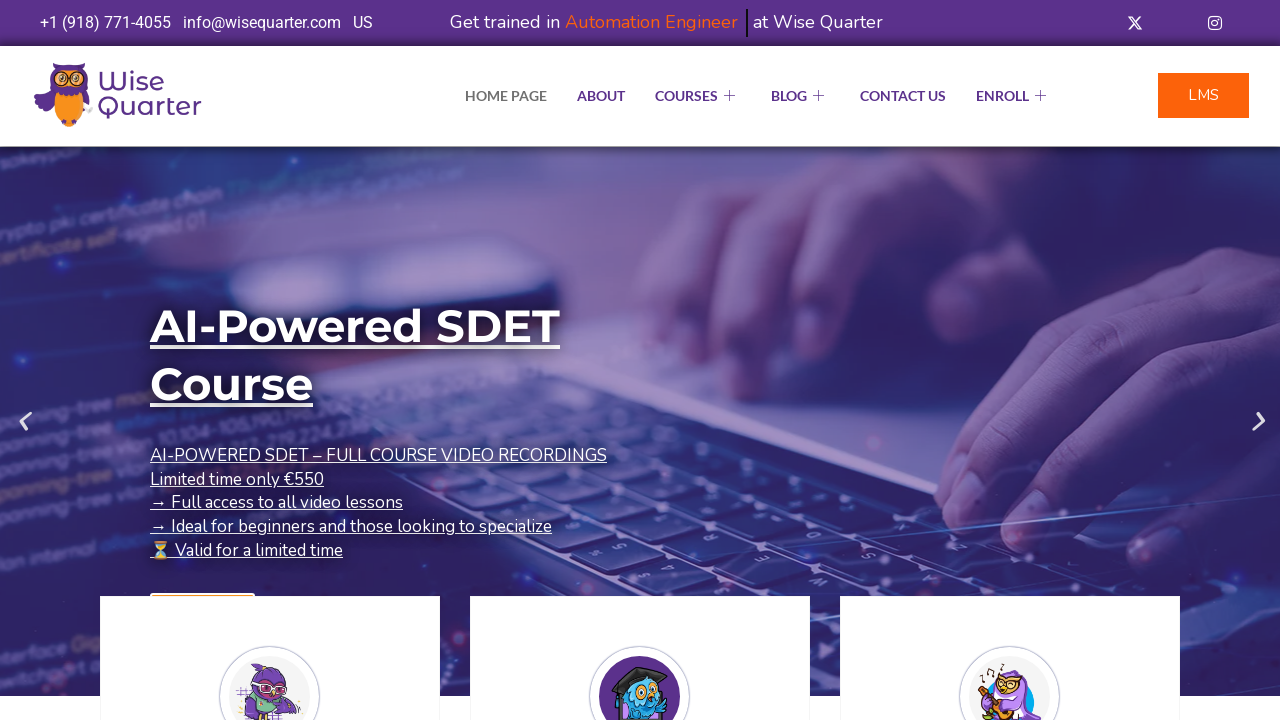

Located the 10th 'Go To Career Page' button
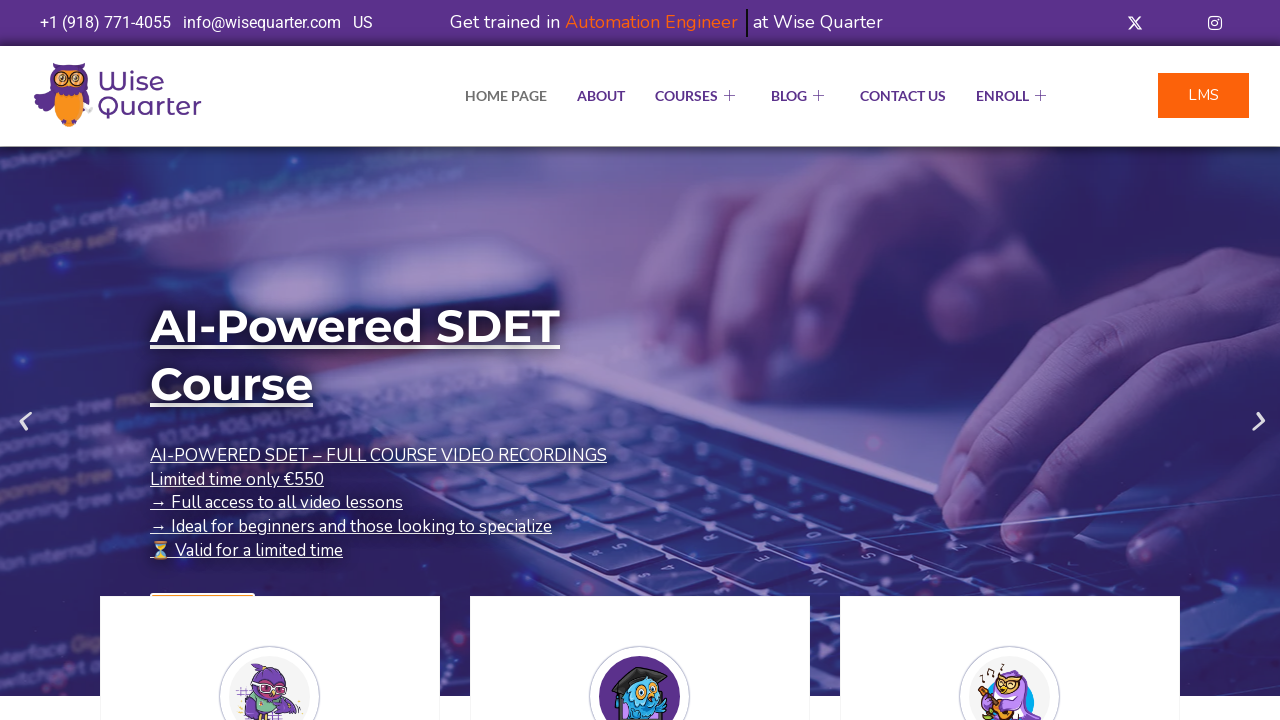

Scrolled down to bring 'Go To Career Page' button into view
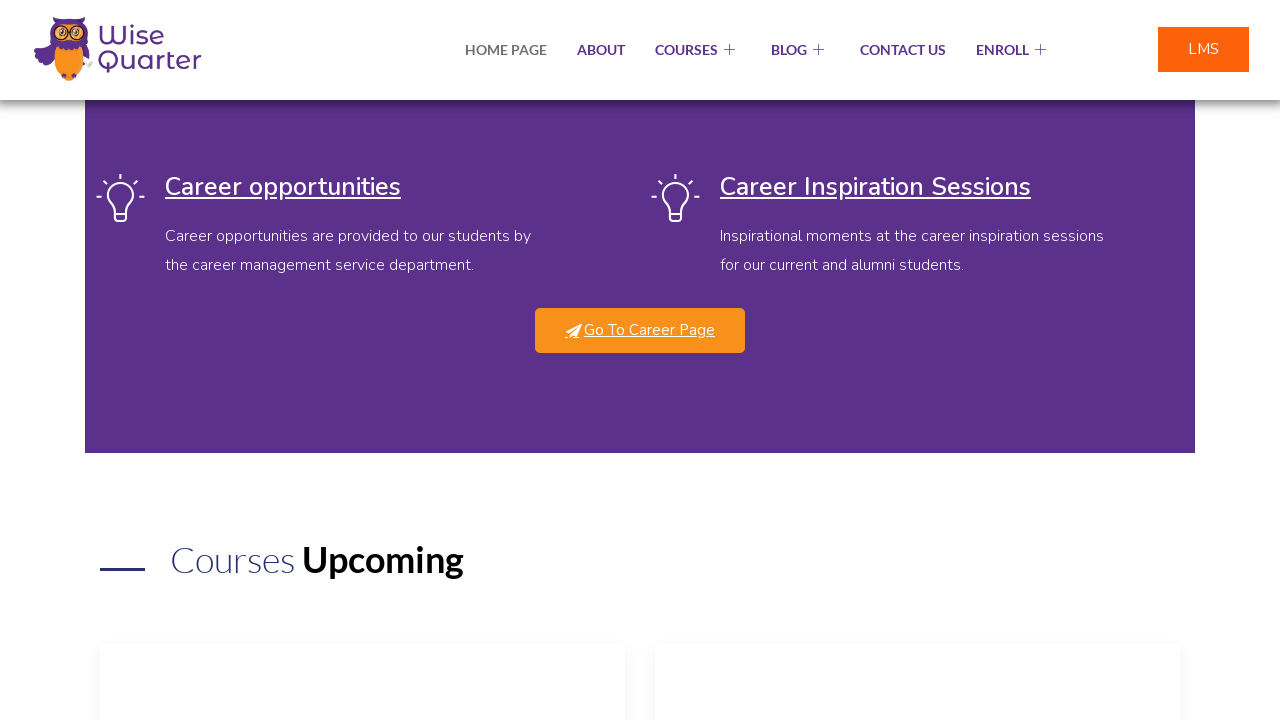

Clicked the 'Go To Career Page' button at (640, 330) on a[href='https://wisequarter.com/career/'] >> nth=9
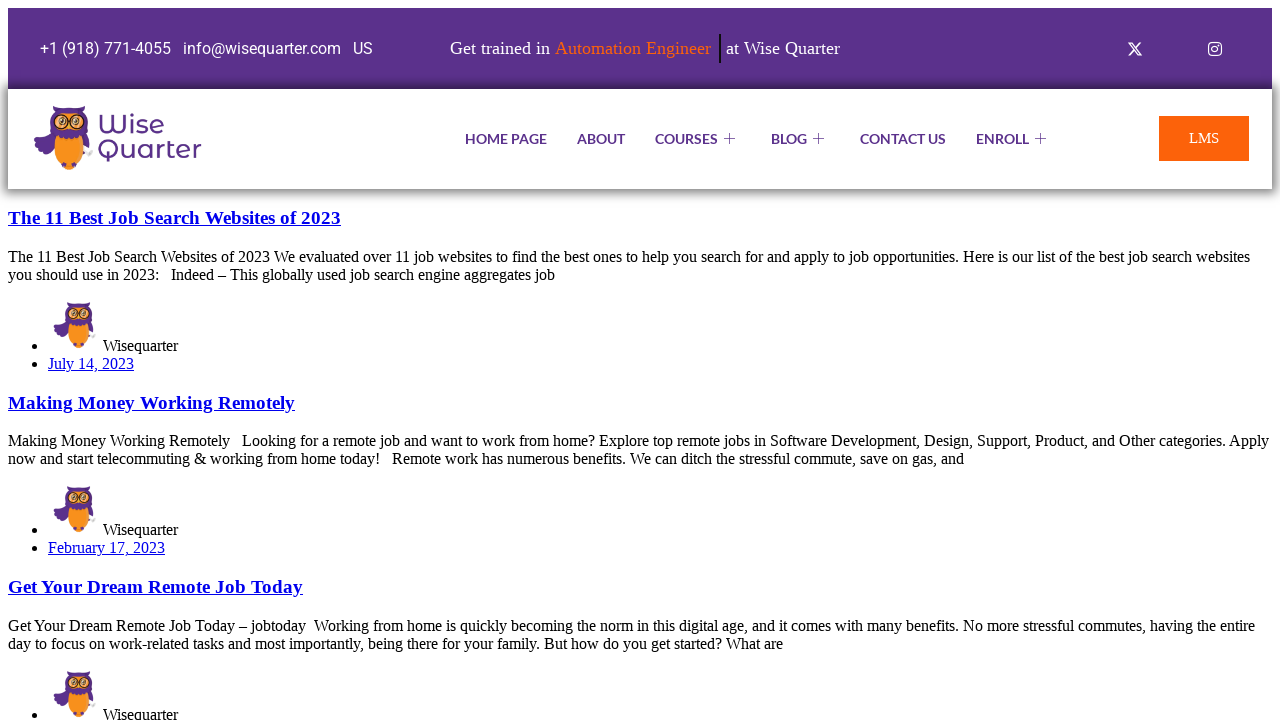

Career page loaded successfully
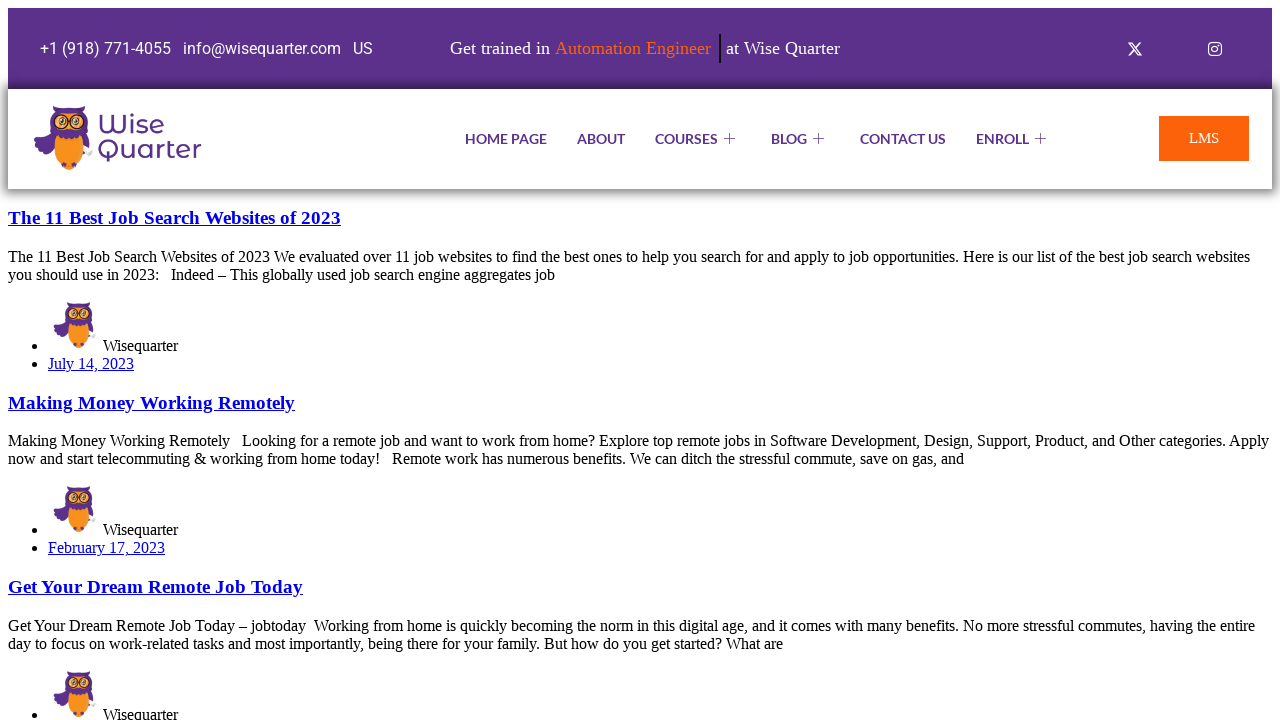

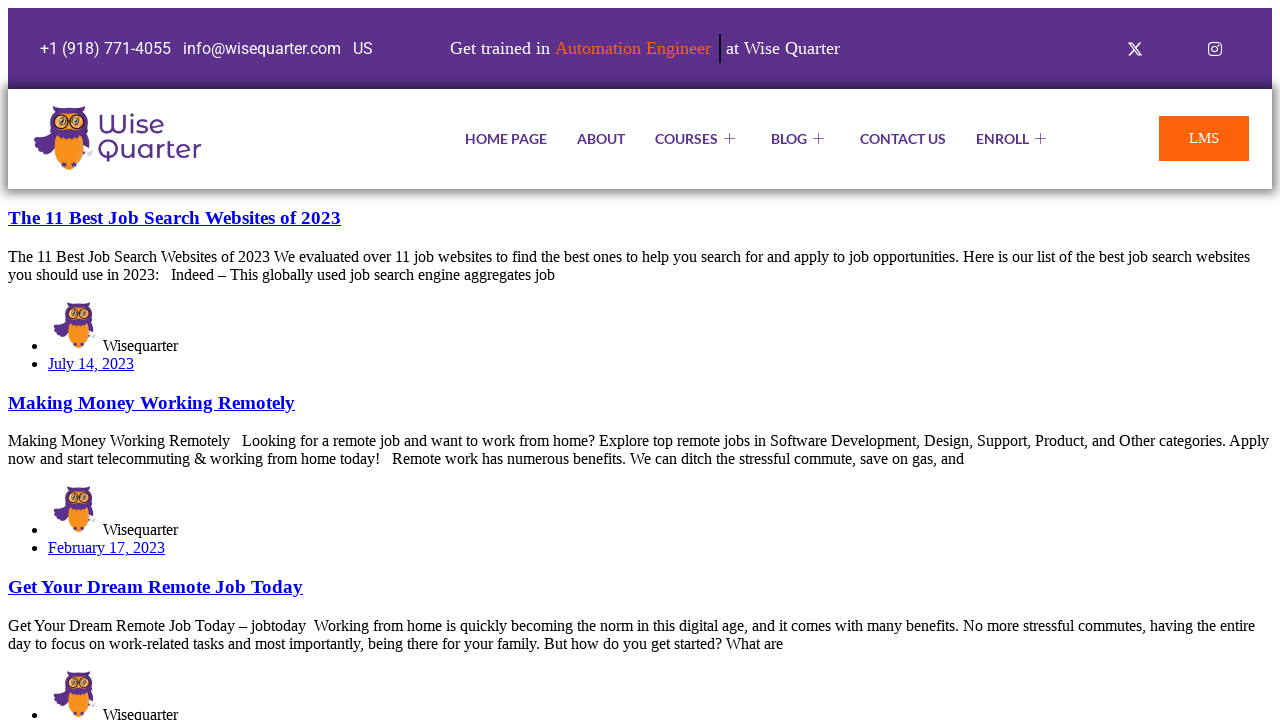